Tests browser window handling by clicking a link that opens a new window, switching to the new window to verify its title, closing it, then switching back to the original window and verifying its title.

Starting URL: https://www.selenium.dev/selenium/web/window_switching_tests/page_with_frame.html

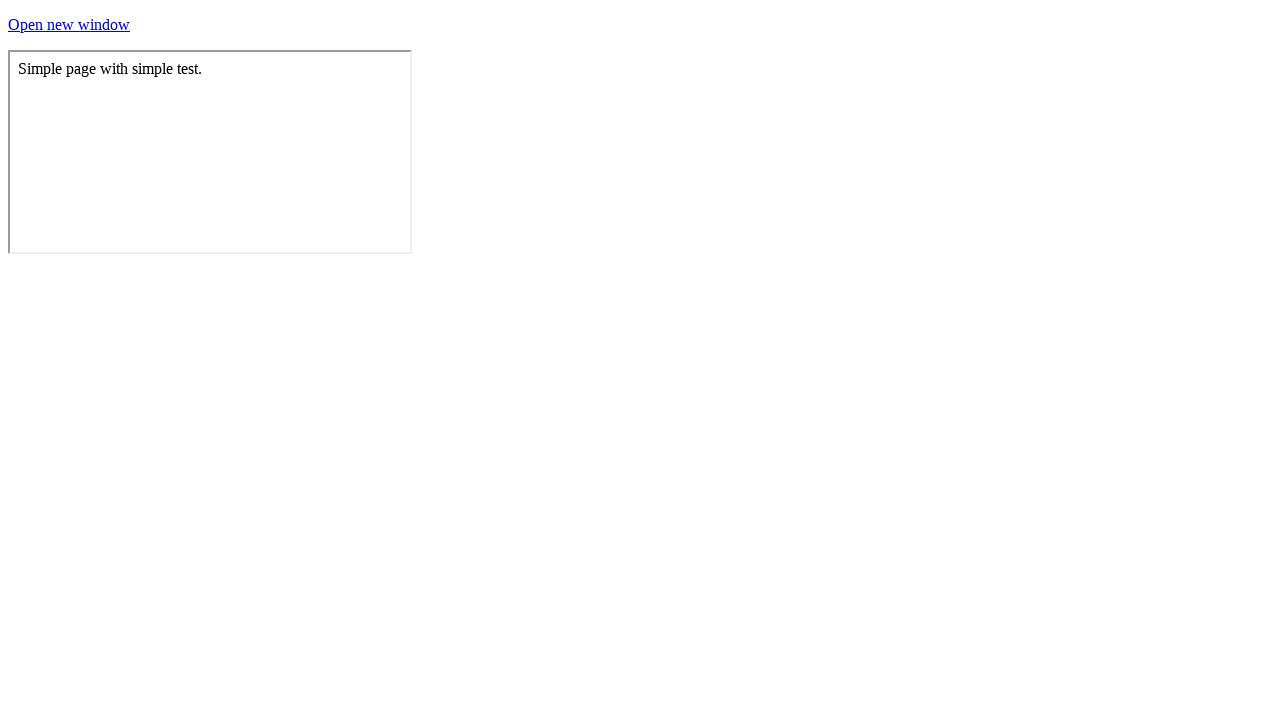

Stored reference to original page
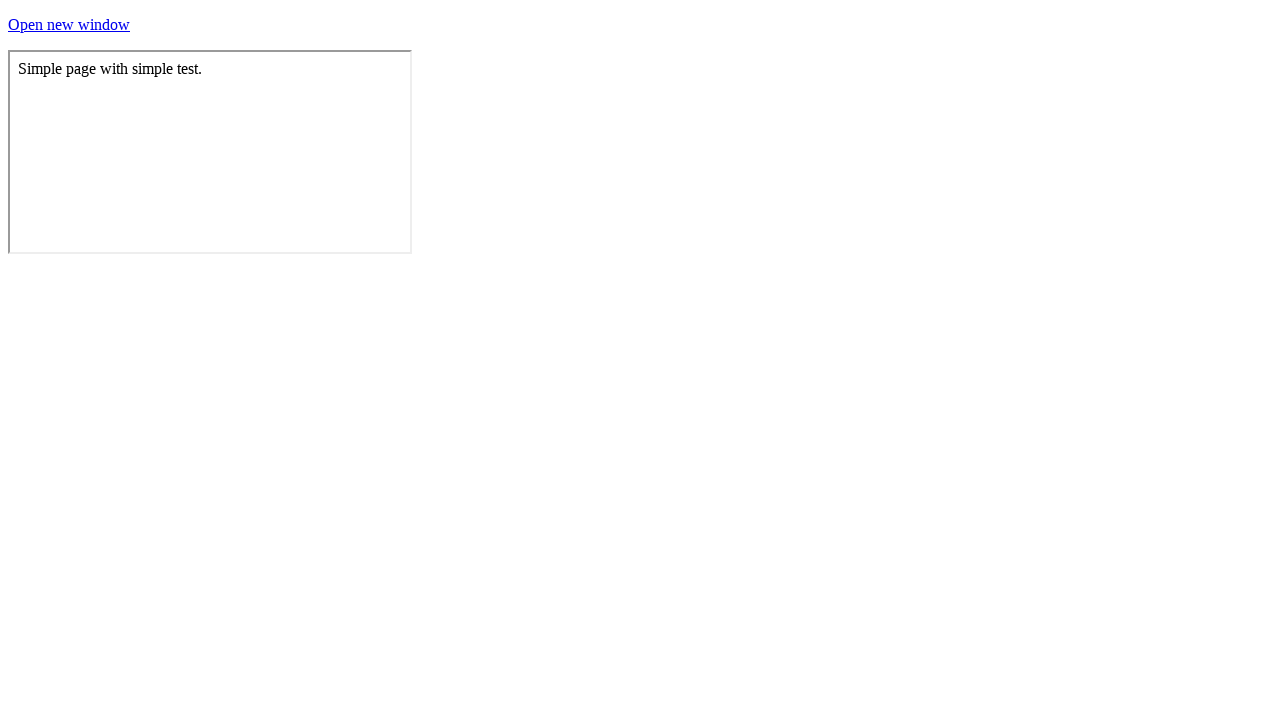

Clicked link that opens a new window at (69, 24) on a#a-link-that-opens-a-new-window
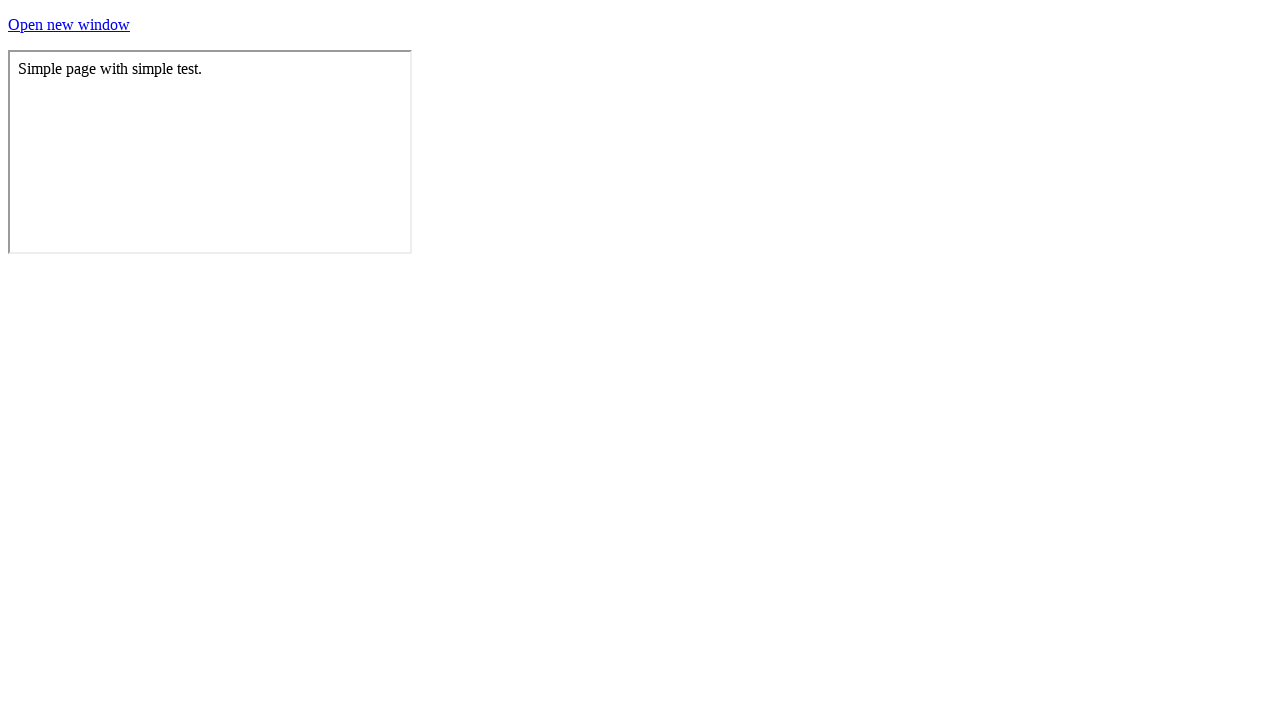

Obtained reference to new window page
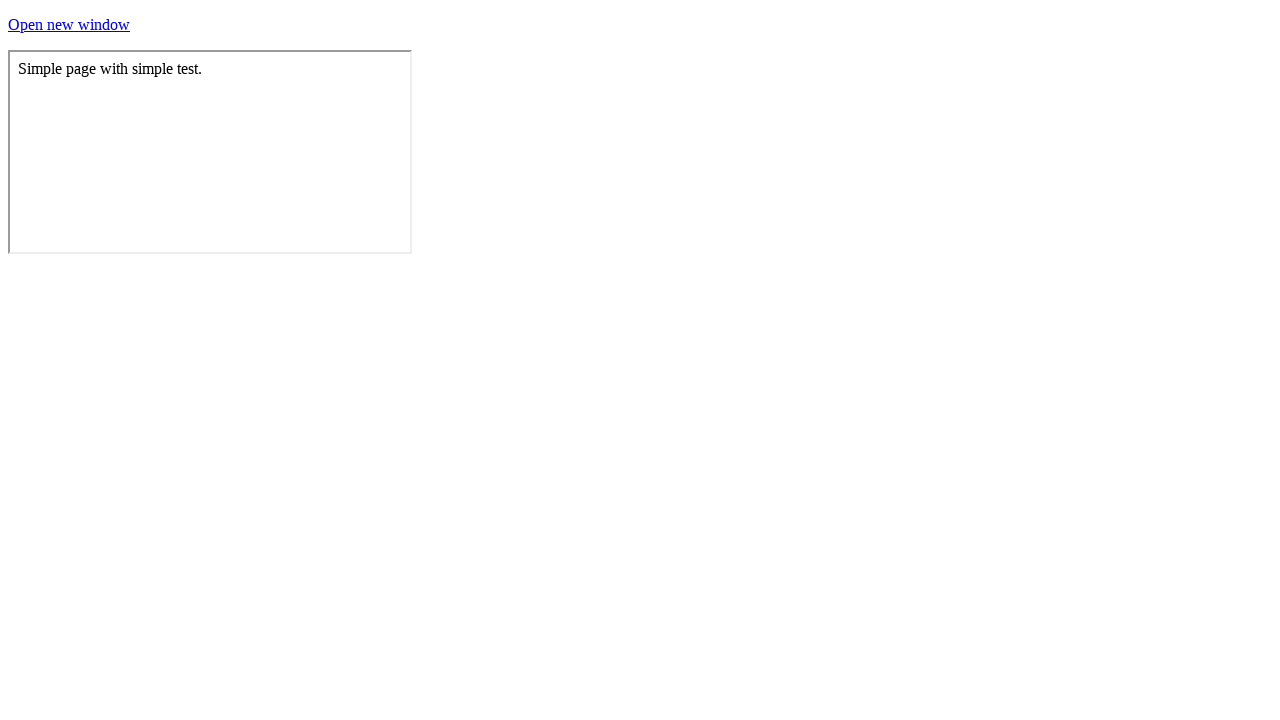

New window finished loading
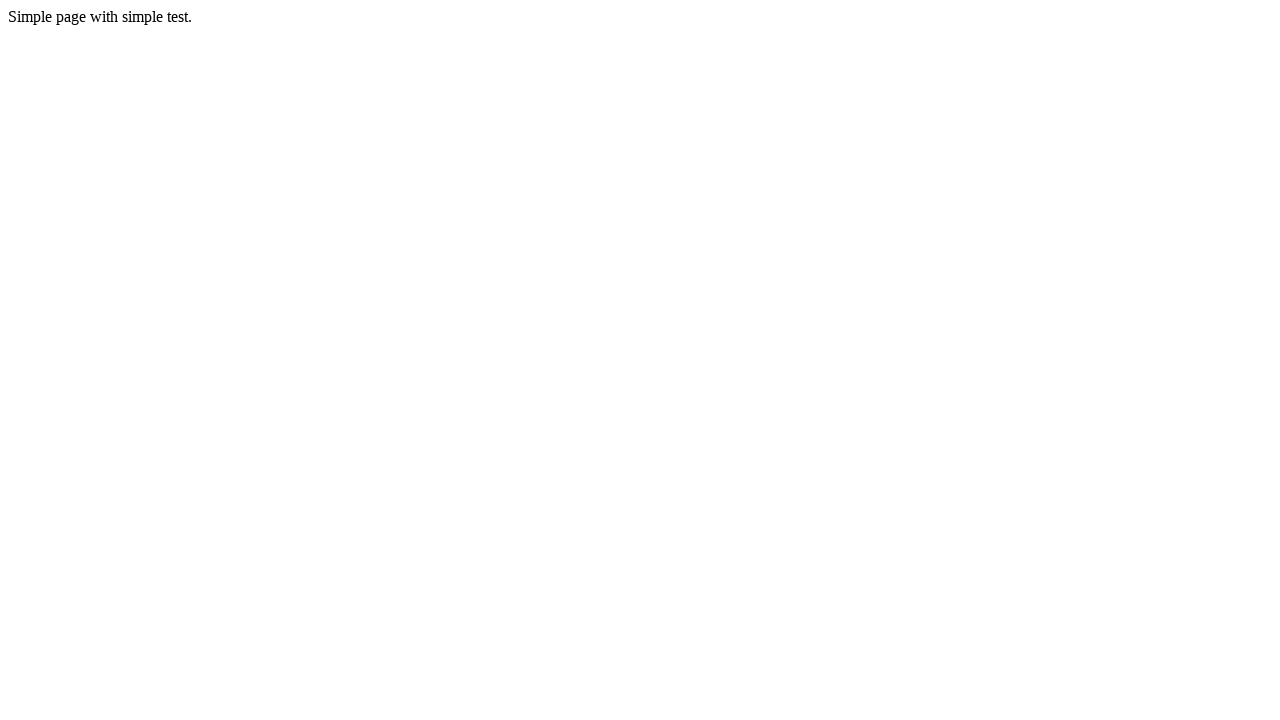

Retrieved new window title: 'Simple Page'
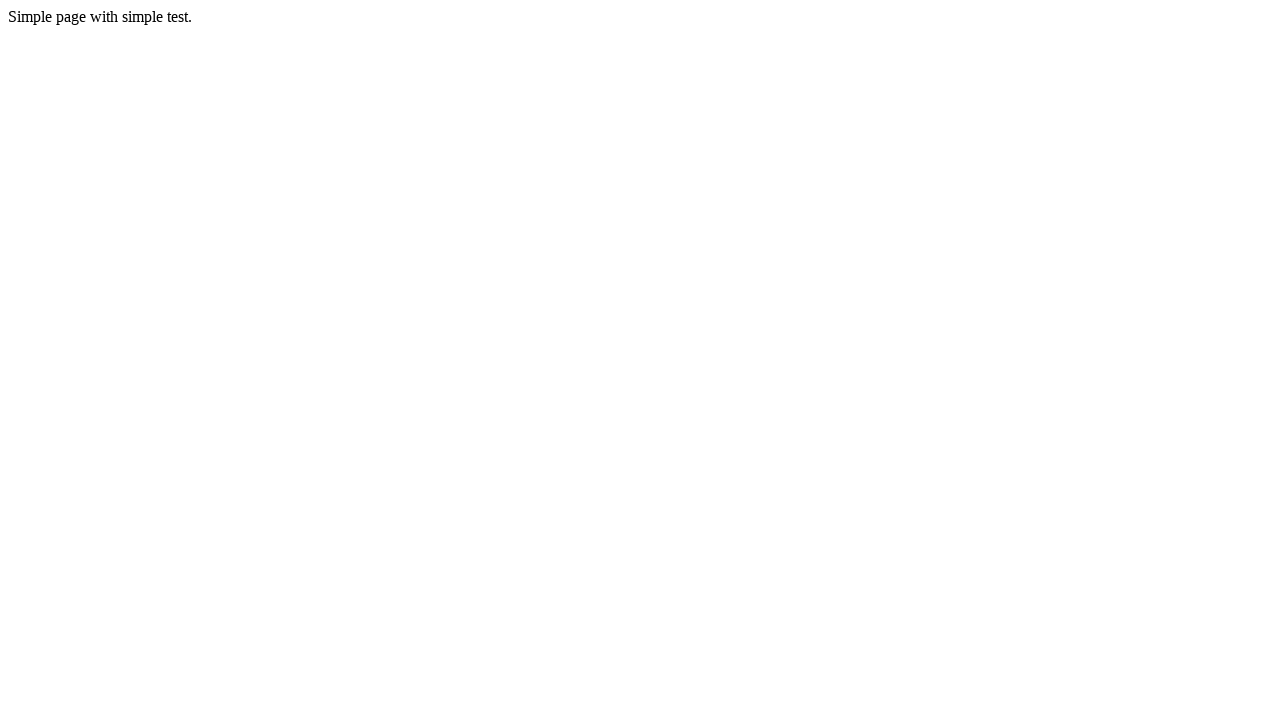

Verified new window title is 'Simple Page'
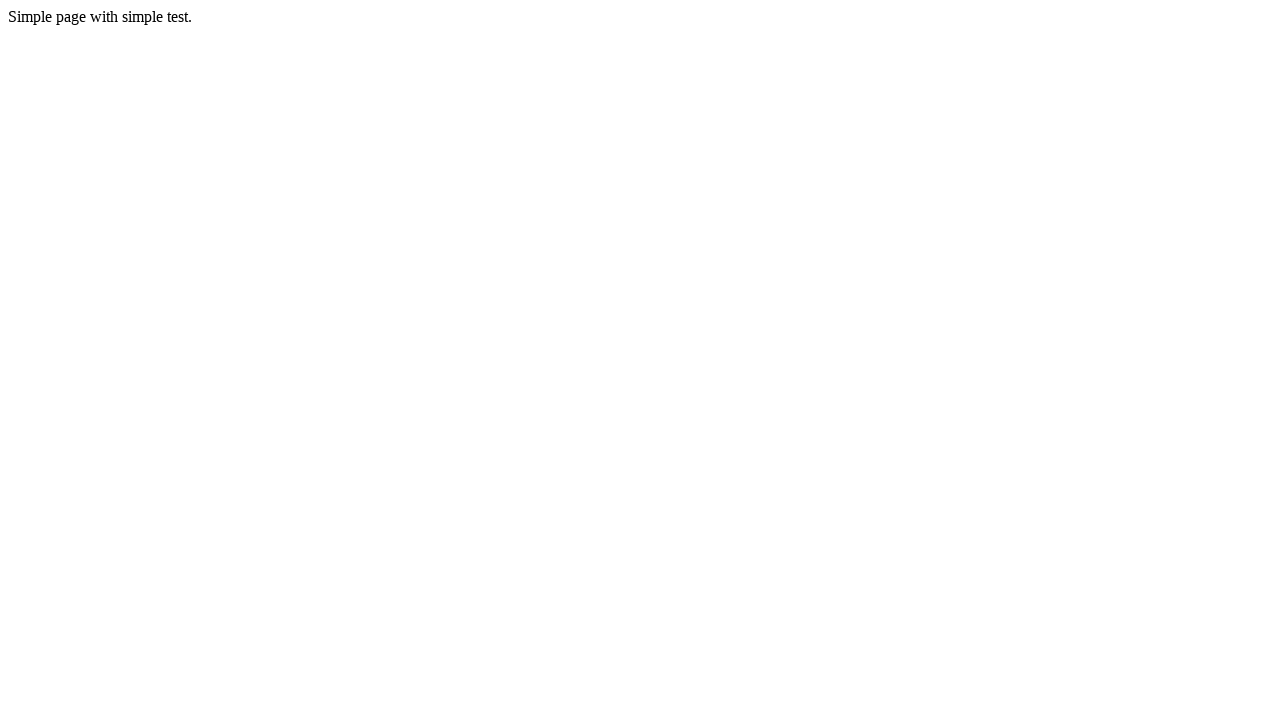

Closed new window
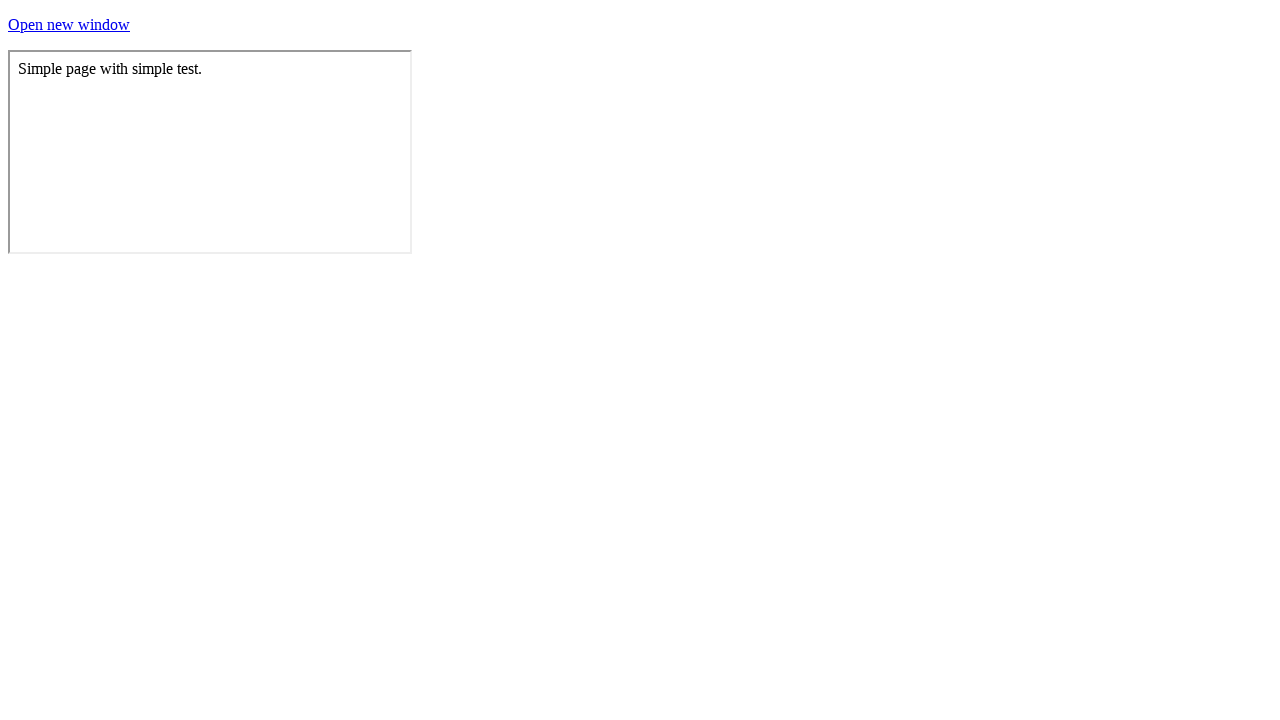

Brought original page to front
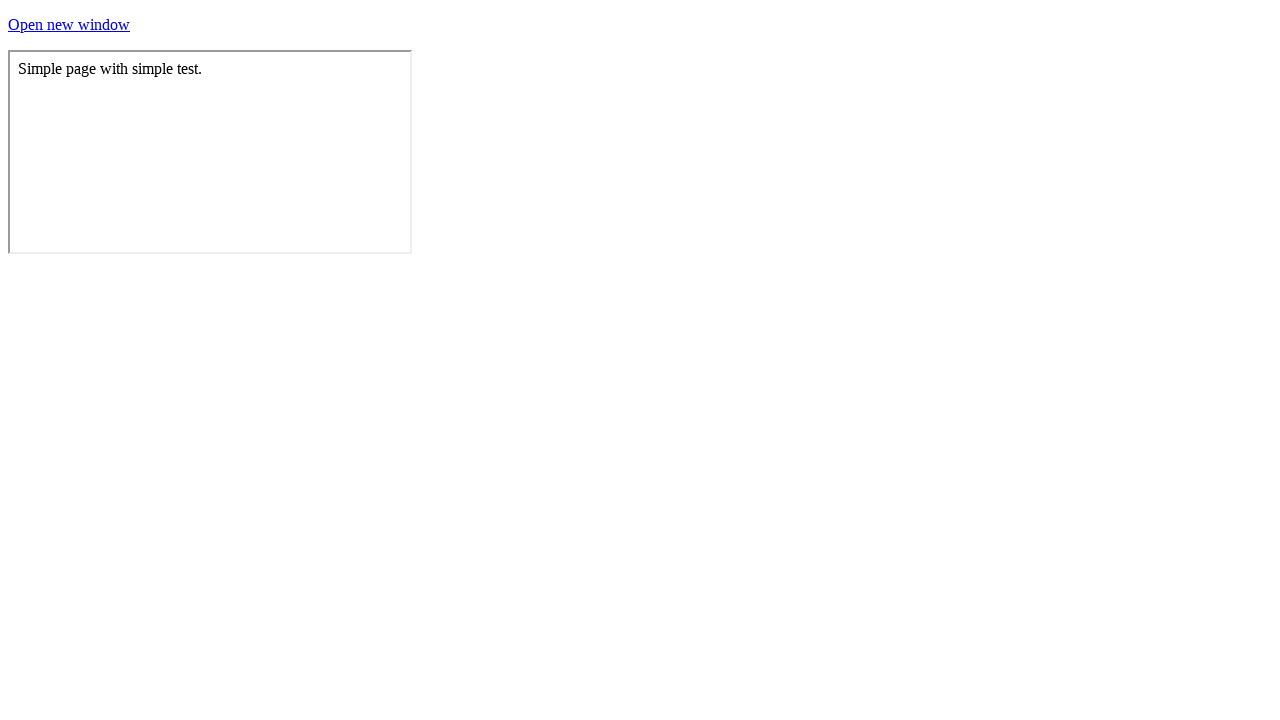

Retrieved original window title: 'Test page for WindowSwitchingTest.testShouldFocusOnTheTopMostFrameAfterSwitchingToAWindow'
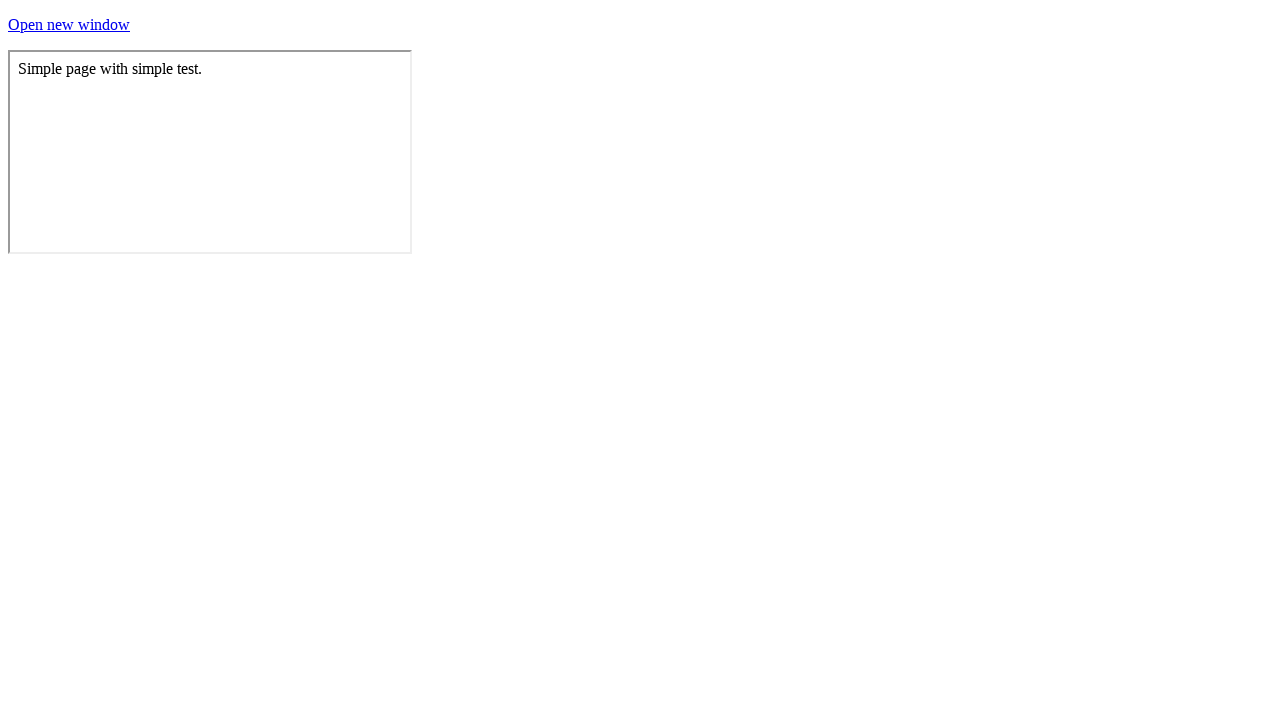

Verified original window title matches expected value
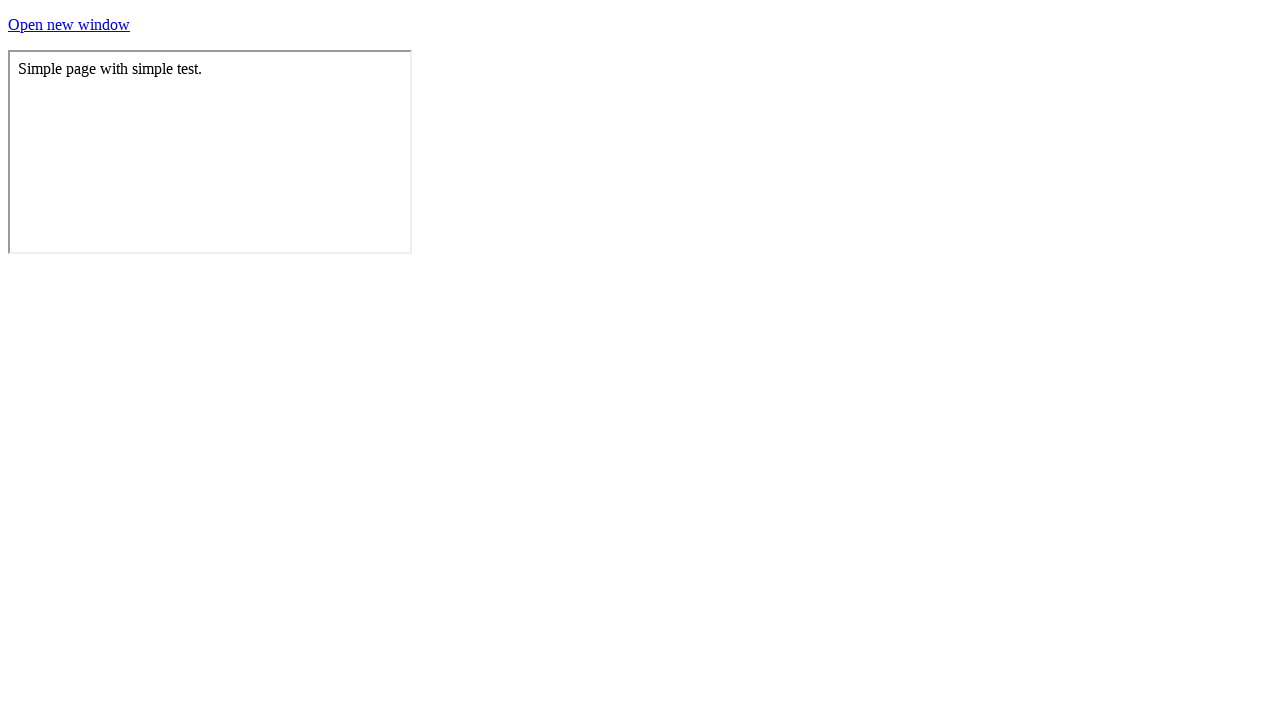

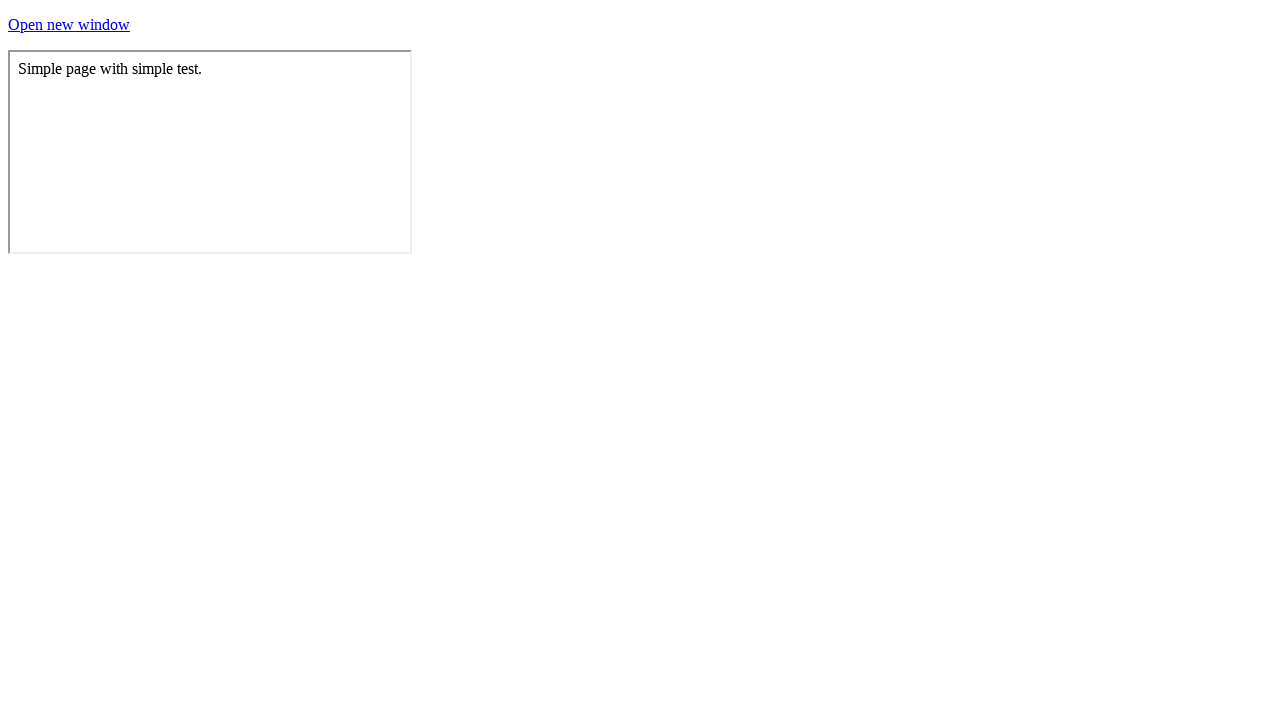